Tests interaction with a radio button input inside an iframe on W3Schools TryIt editor page, switching to the iframe context, clicking the HTML radio option, and switching back to the main content.

Starting URL: https://www.w3schools.com/tags/tryit.asp?filename=tryhtml5_input_type_radio

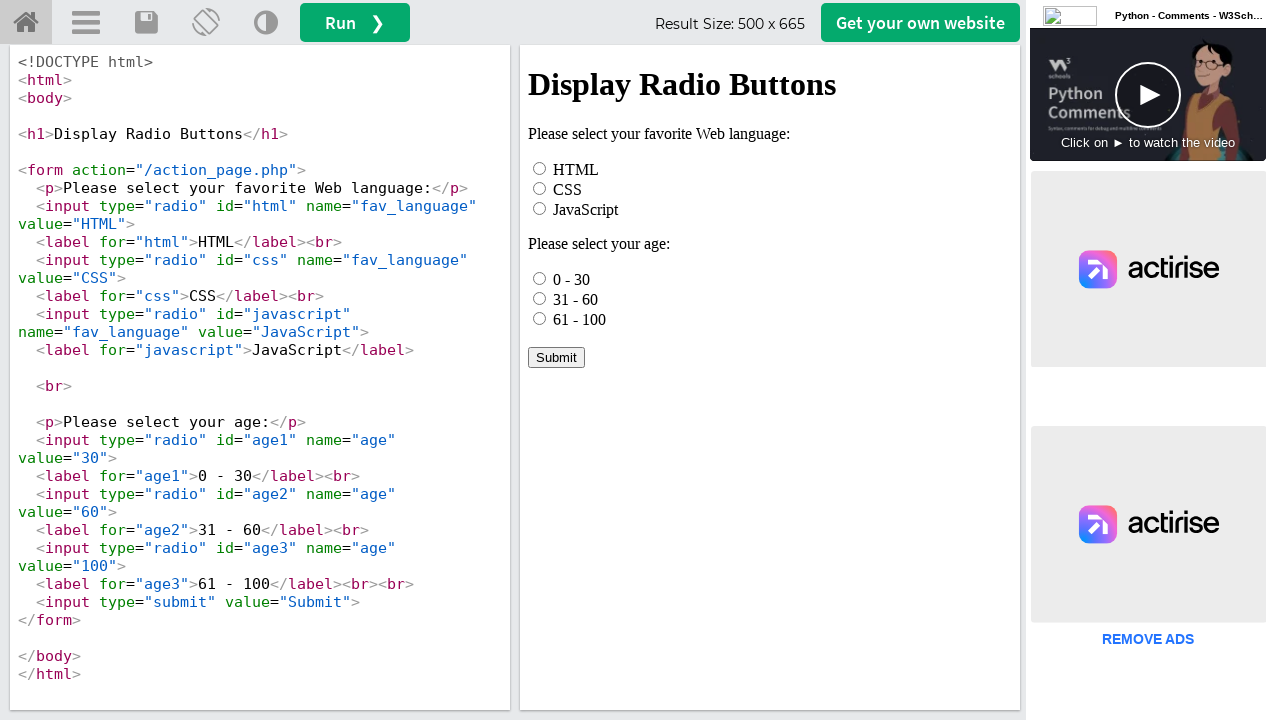

Located iframe with ID 'iframeResult'
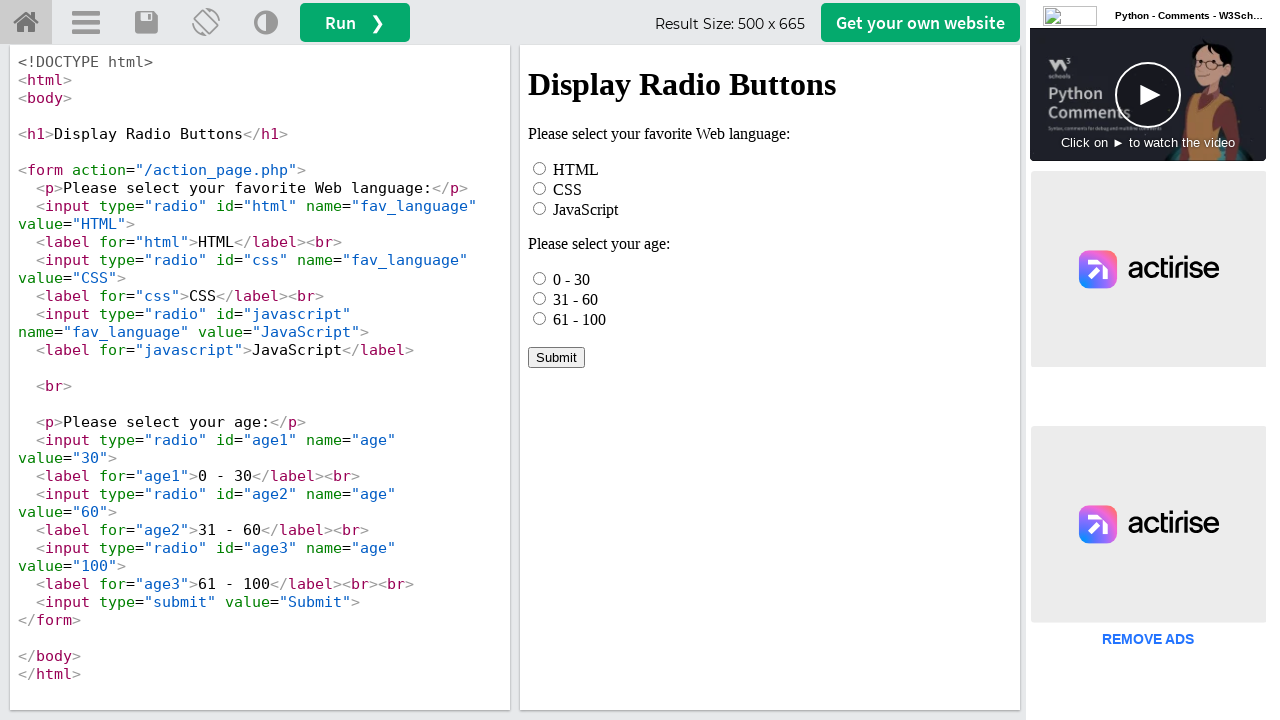

Clicked HTML radio button option inside iframe at (540, 168) on #iframeResult >> internal:control=enter-frame >> xpath=//*[@id="html"]
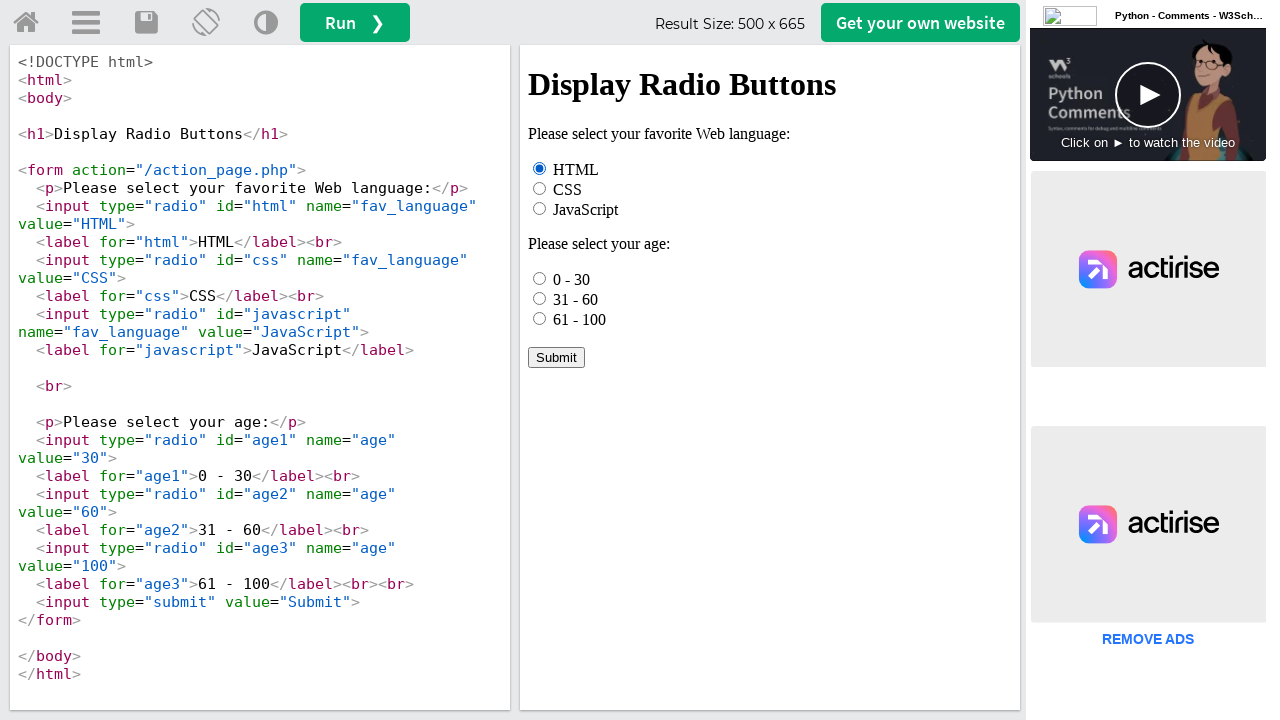

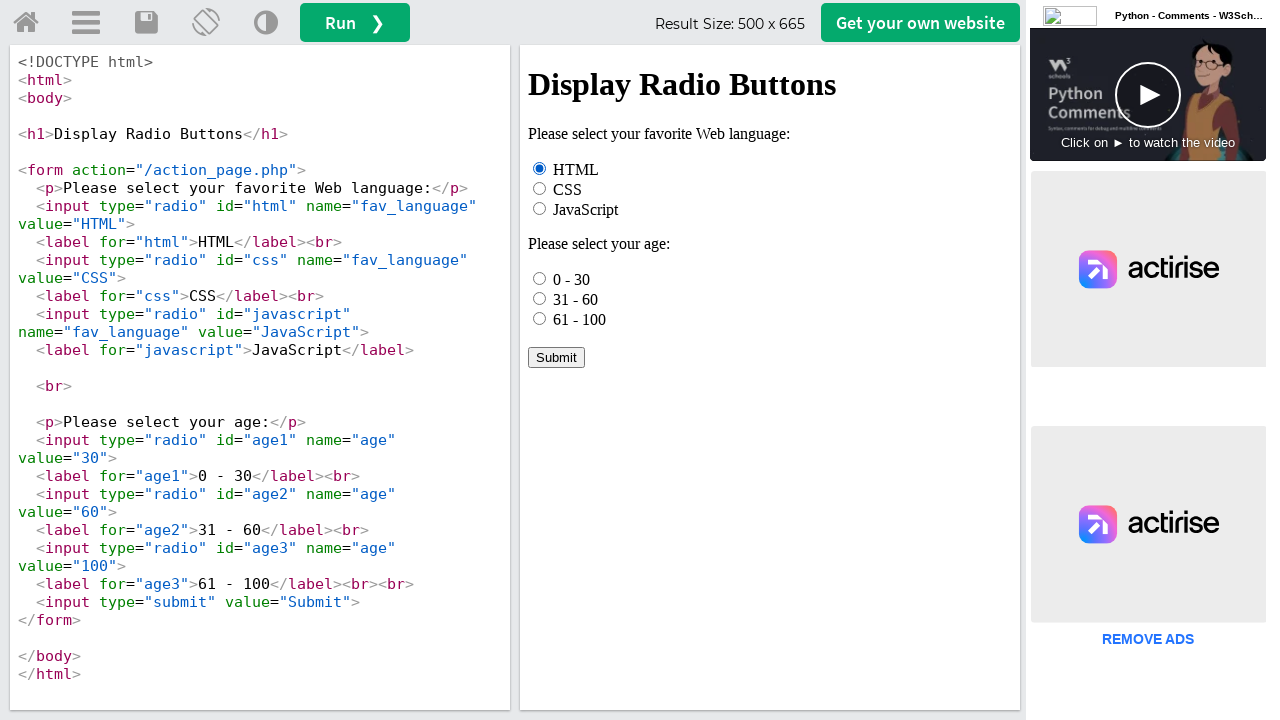